Tests confirm JavaScript alert by clicking the Confirm Alert button and dismissing it with Cancel

Starting URL: https://v1.training-support.net/selenium/javascript-alerts

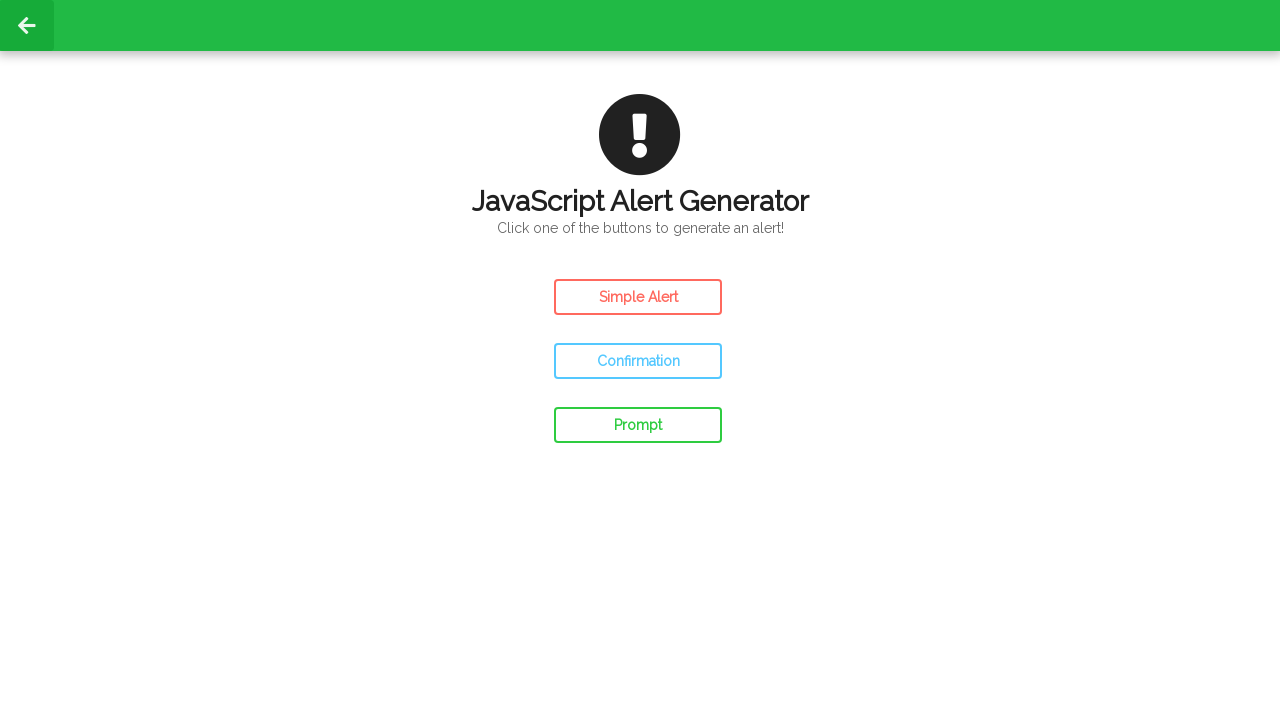

Set up dialog handler to dismiss confirm alerts
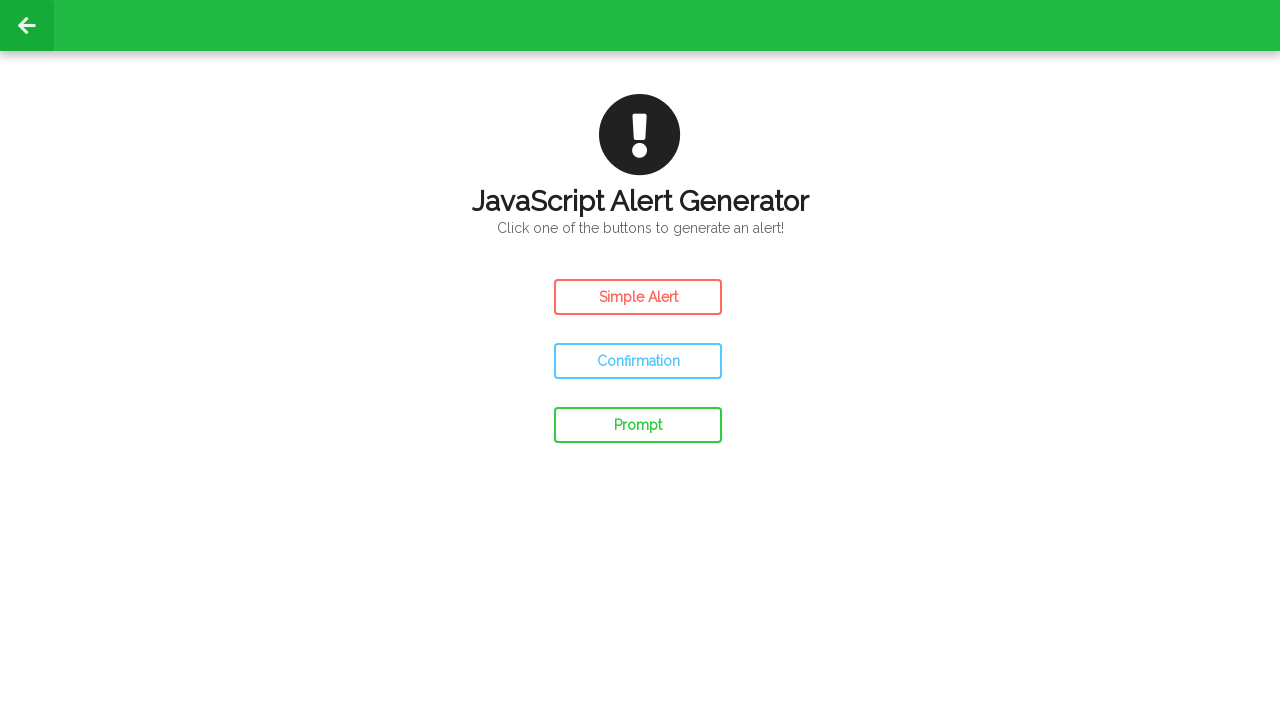

Clicked the Confirm Alert button at (638, 361) on #confirm
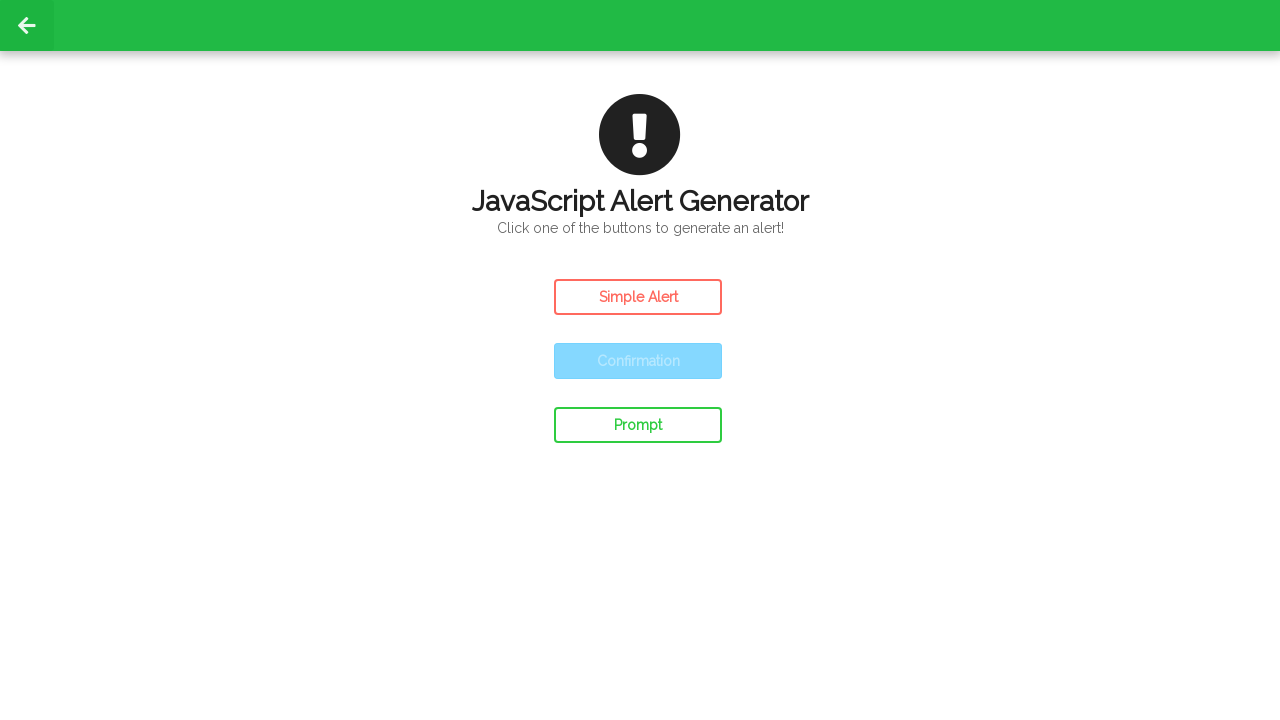

Waited for dialog interaction to complete
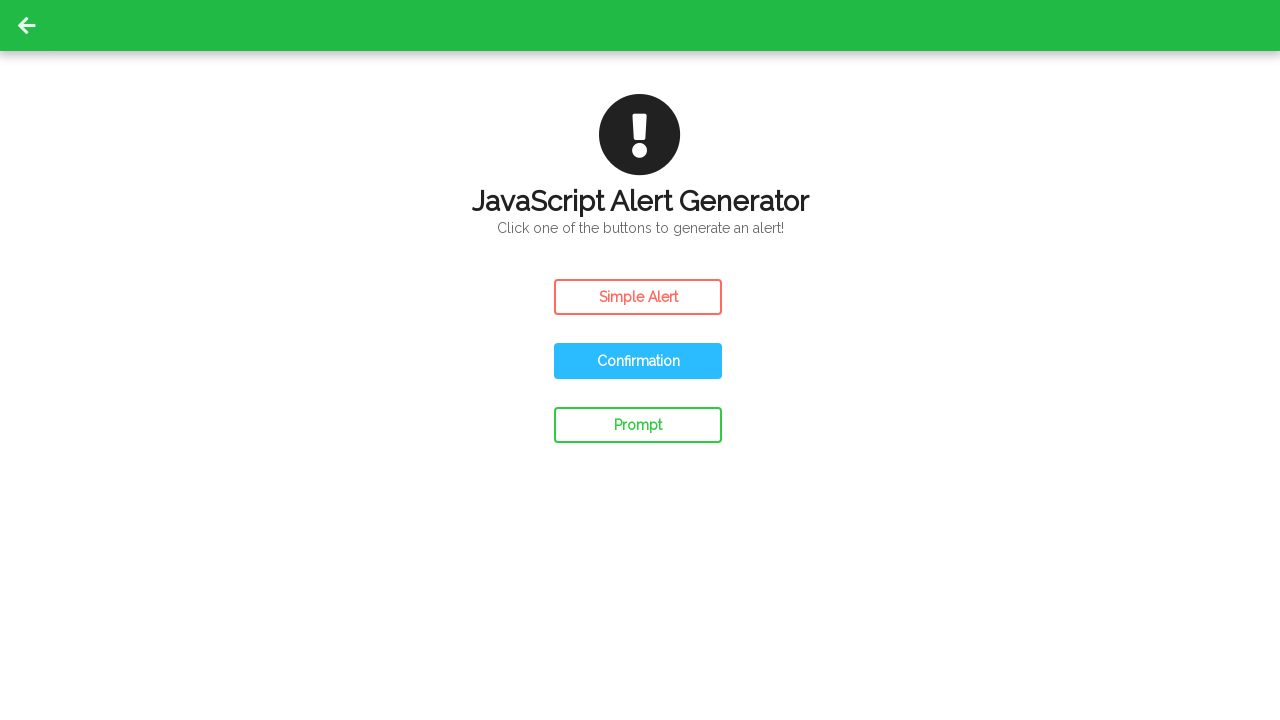

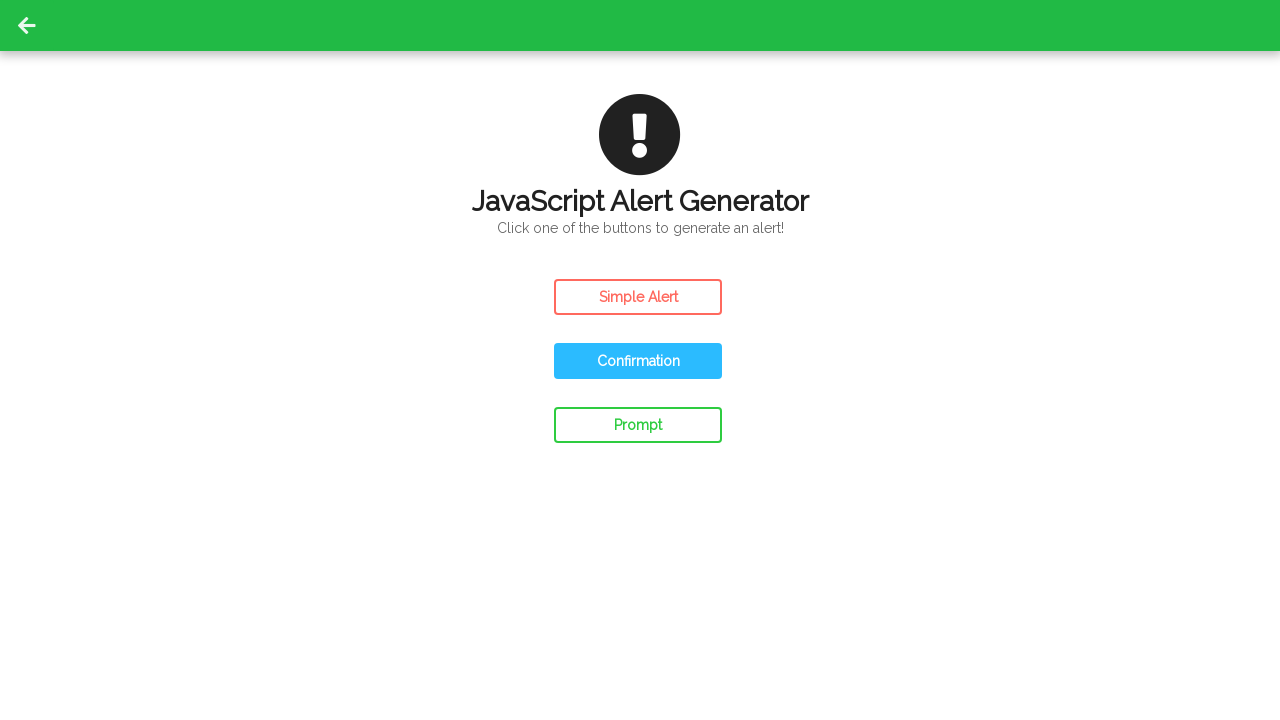